Tests right-click context menu functionality by right-clicking an element, hovering over menu items, and clicking the quit option

Starting URL: http://swisnl.github.io/jQuery-contextMenu/demo.html

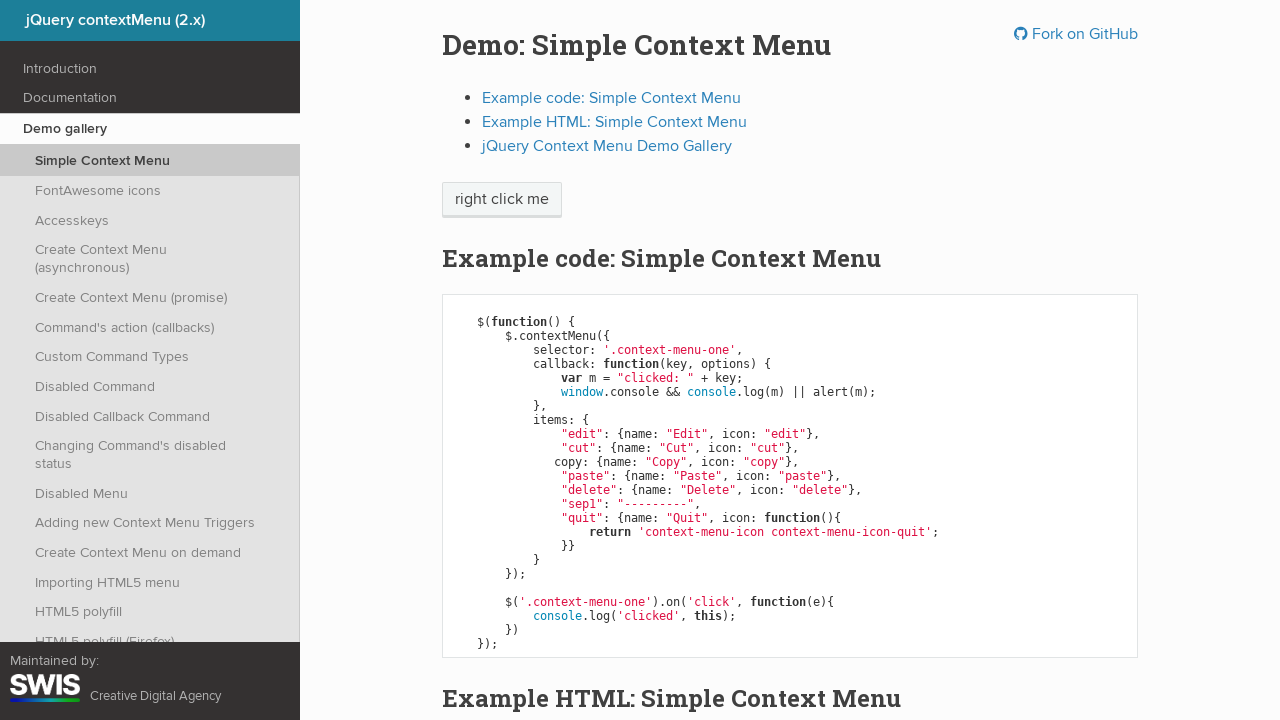

Right-clicked on 'right click me' element to open context menu at (502, 200) on //span[text()='right click me']
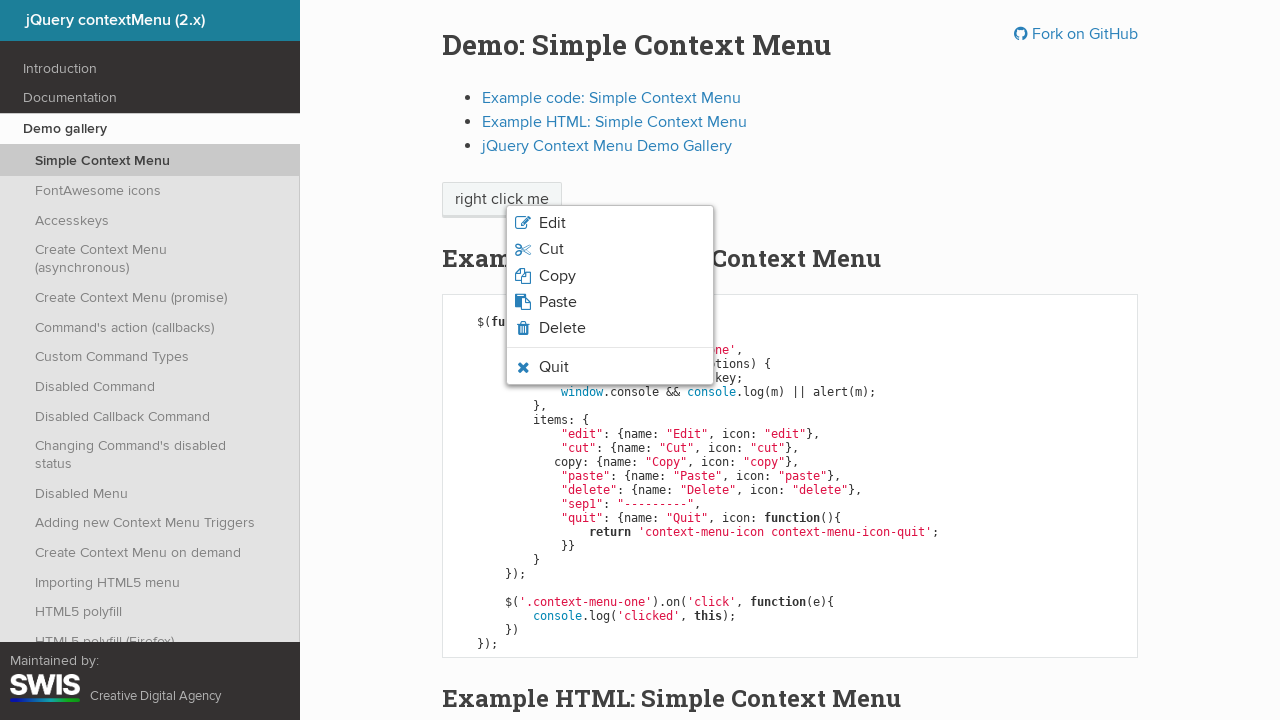

Hovered over the quit menu item at (610, 367) on xpath=//li[contains(@class, 'context-menu-icon-quit')]
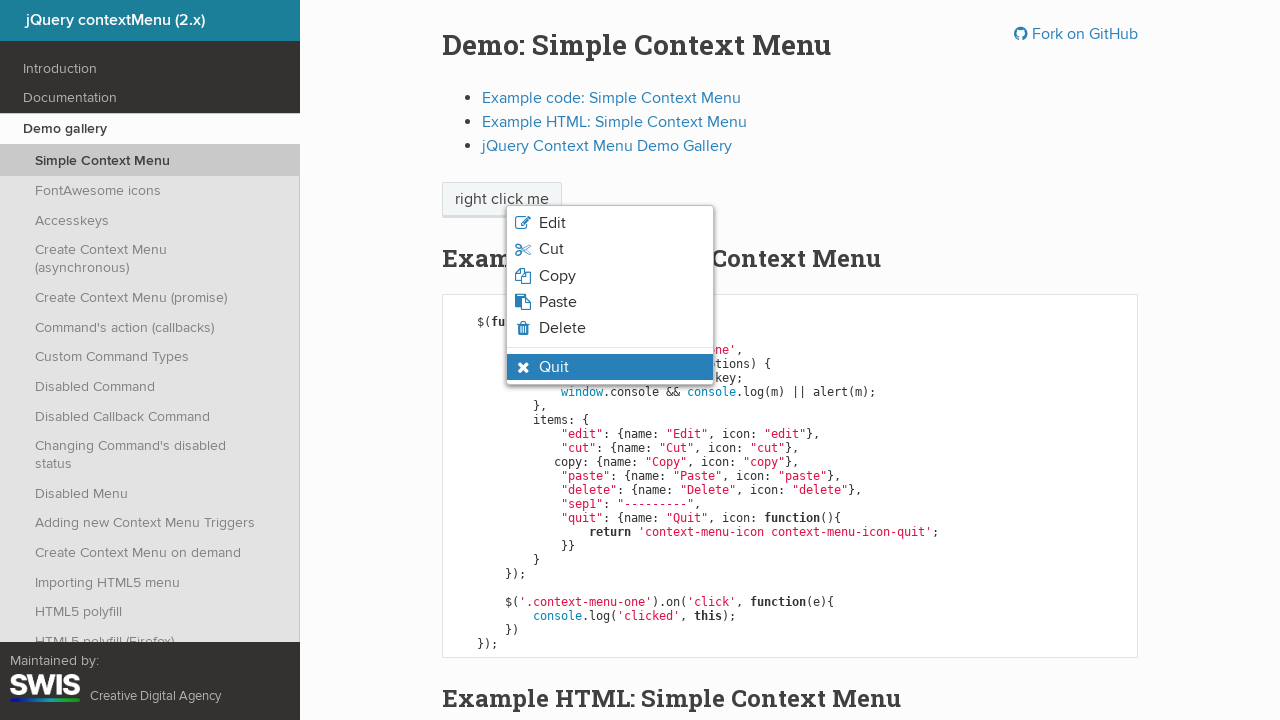

Clicked the quit option from context menu at (610, 367) on xpath=//li[contains(@class, 'context-menu-icon-quit')]
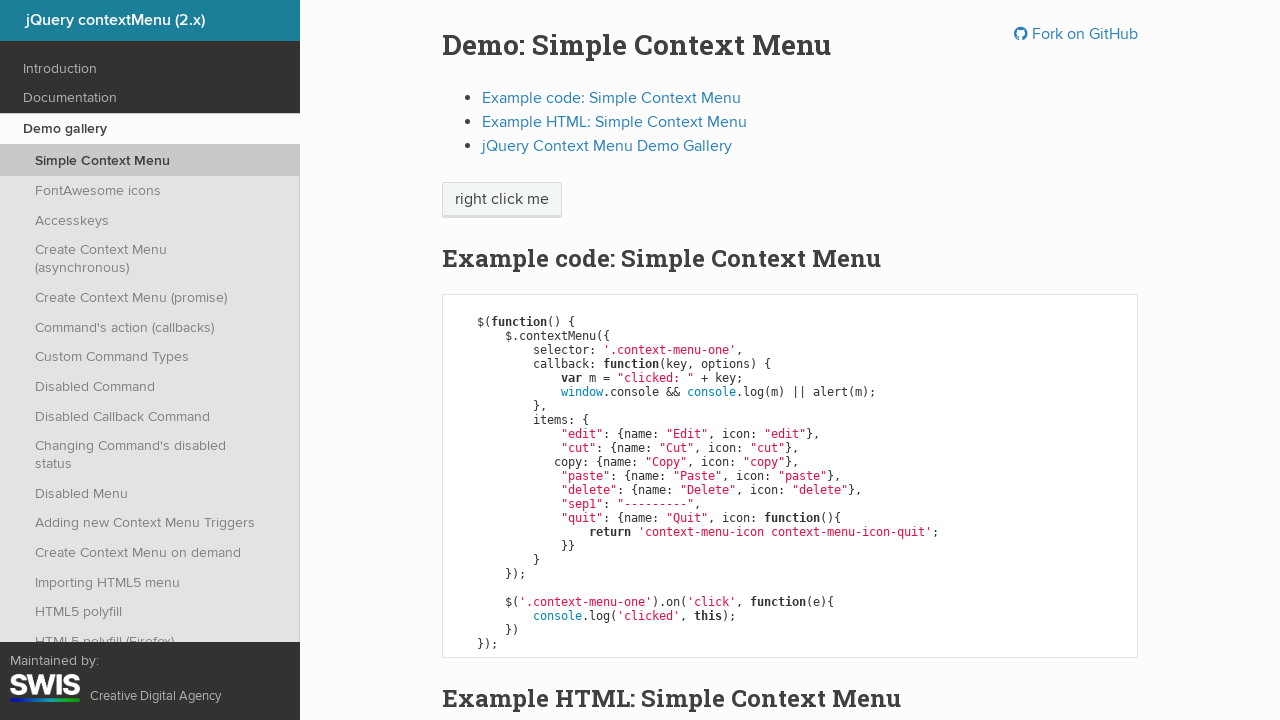

Set up dialog handler to accept alert
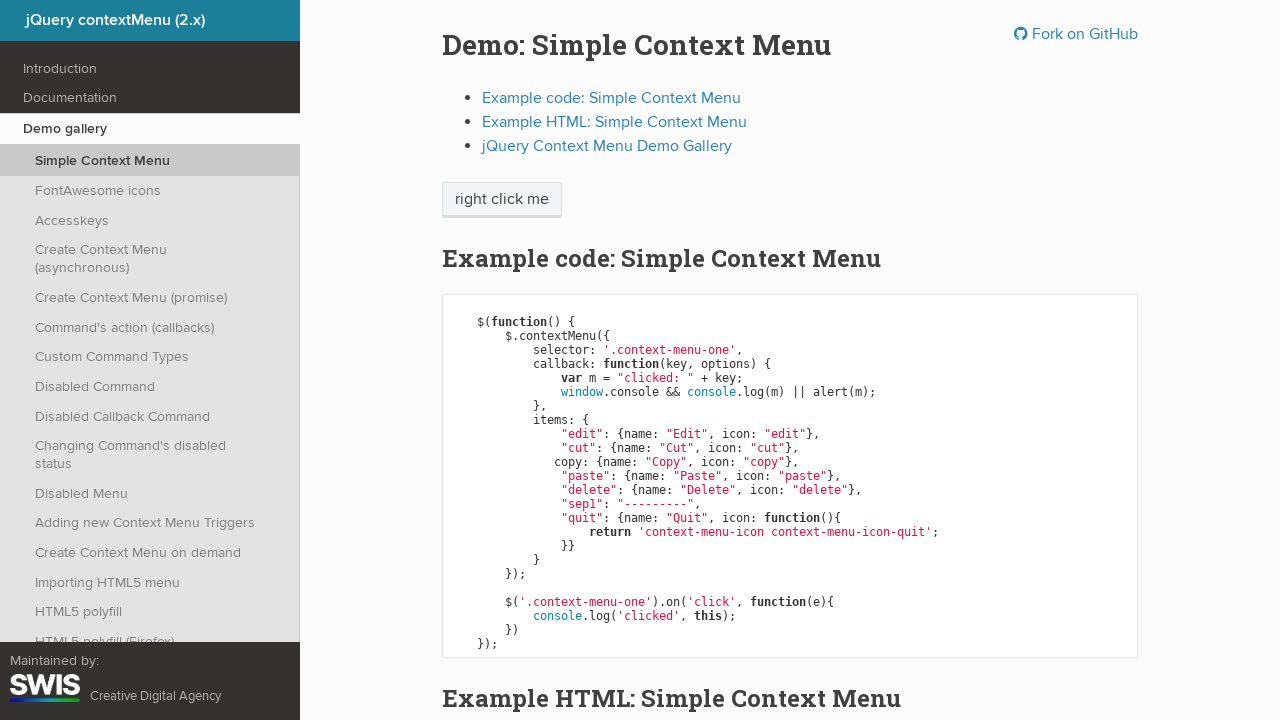

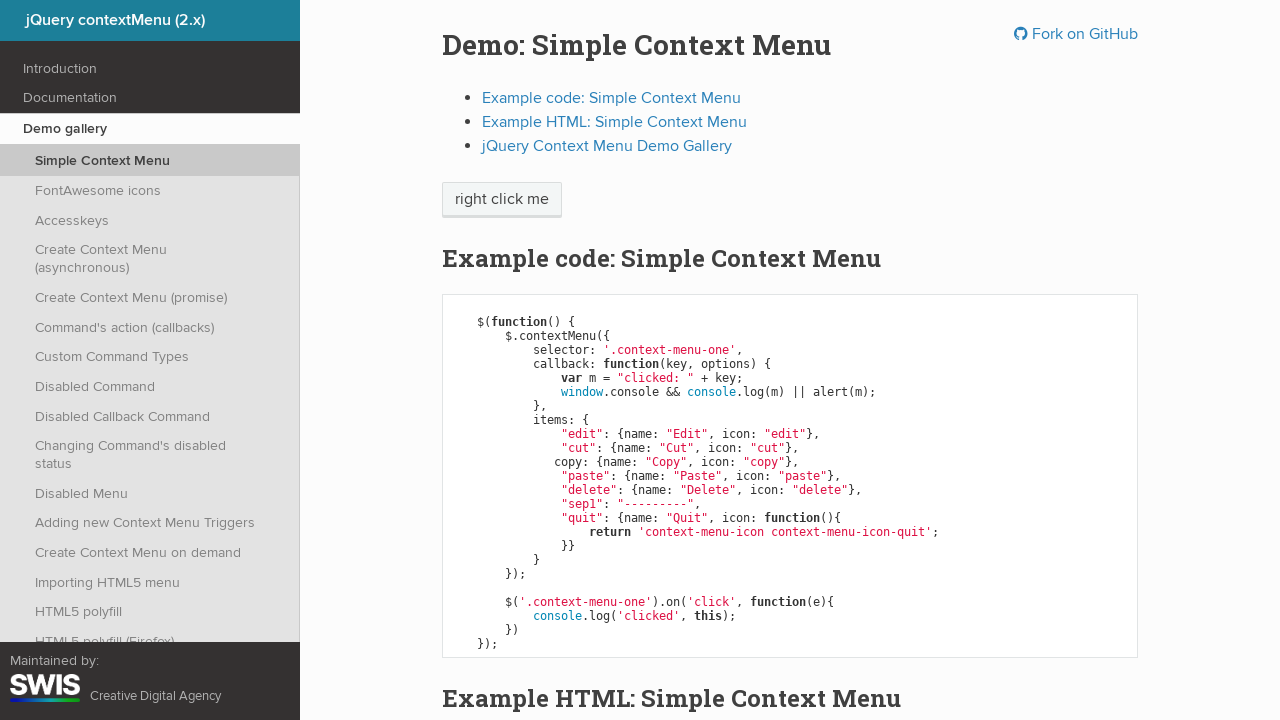